Tests that an error message is shown when trying to save an empty name field

Starting URL: https://devmountain-qa.github.io/employee-manager/1.2_Version/index.html

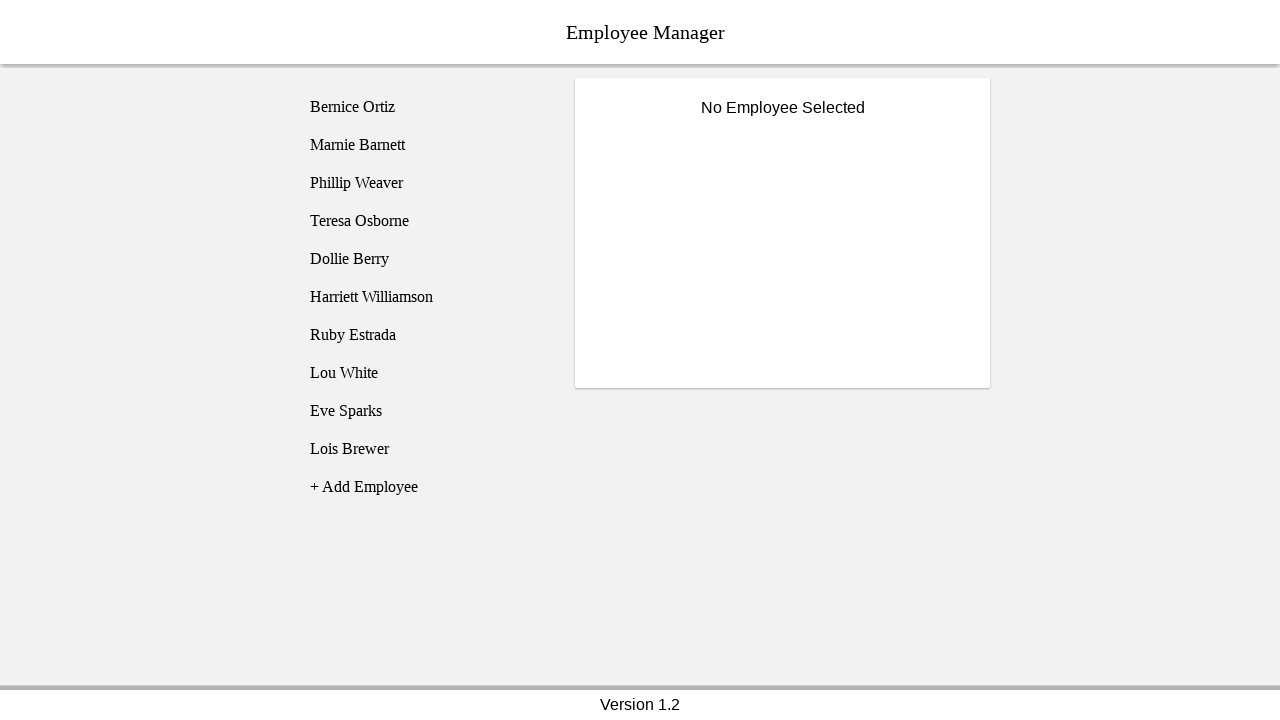

Clicked on Bernice Ortiz employee at (425, 107) on [name='employee1']
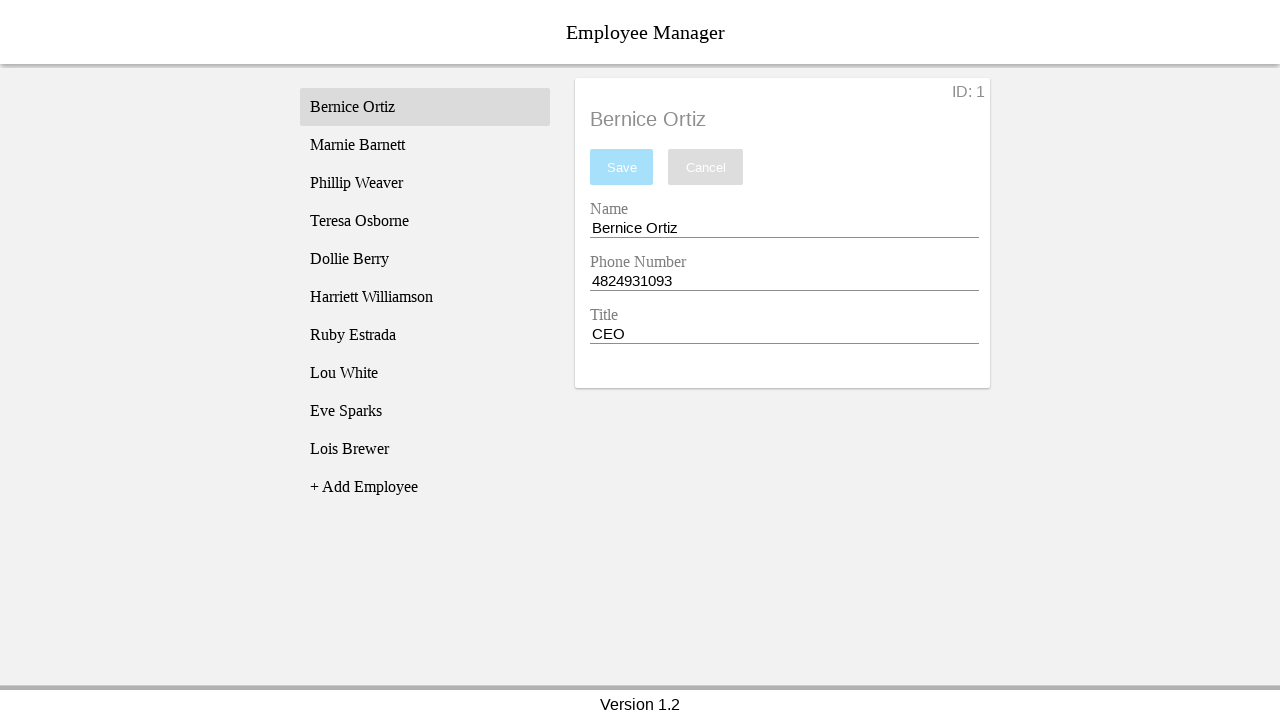

Name input field became visible
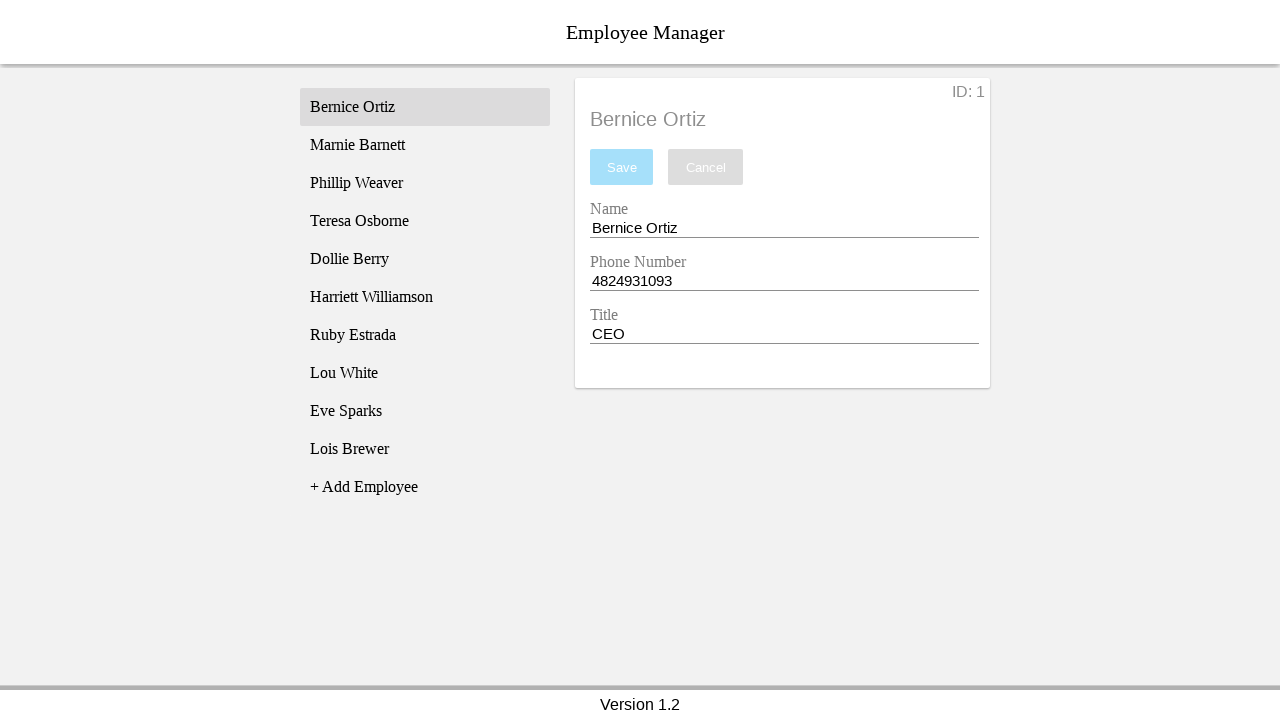

Cleared the name input field completely on [name='nameEntry']
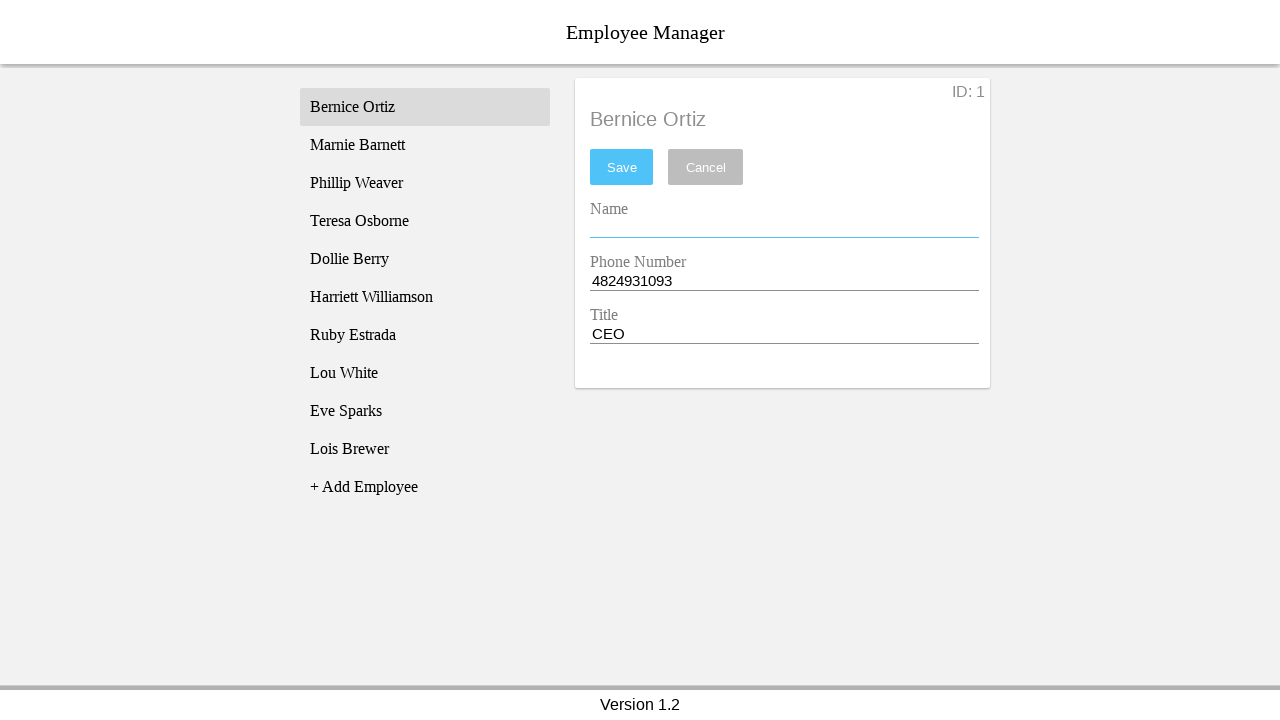

Pressed Space key in name input field on [name='nameEntry']
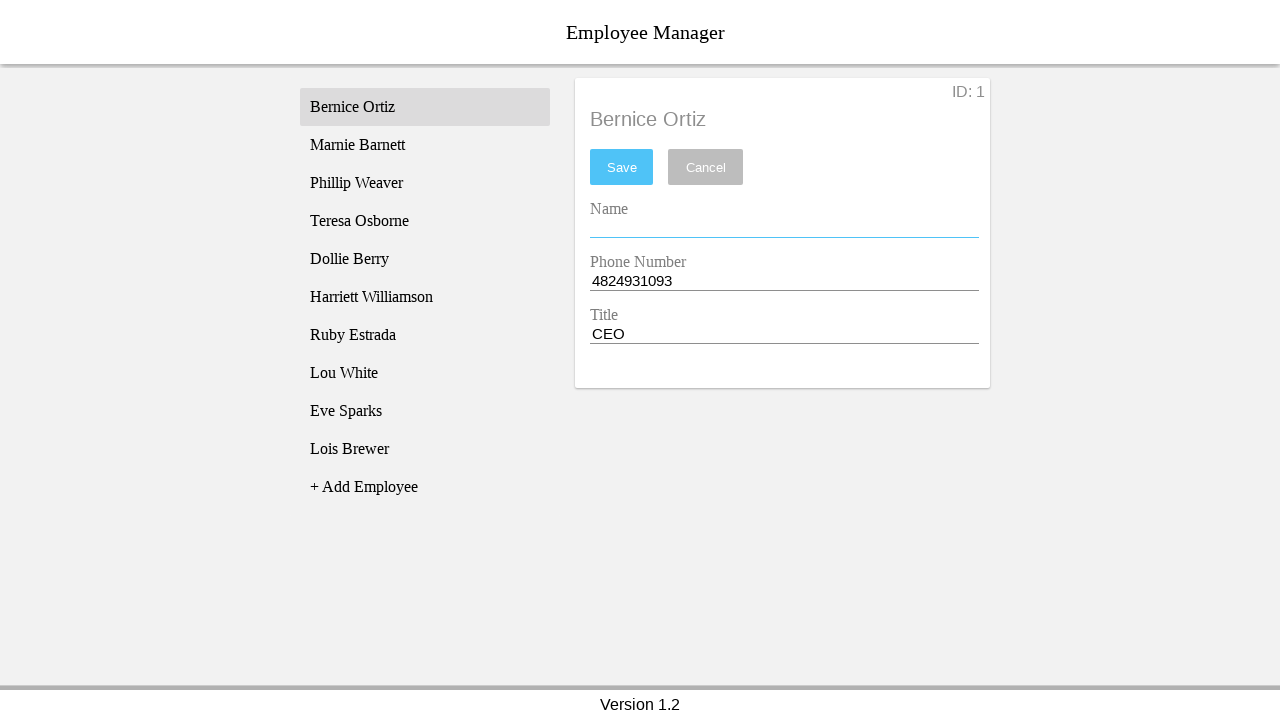

Pressed Backspace key in name input field to trigger validation on [name='nameEntry']
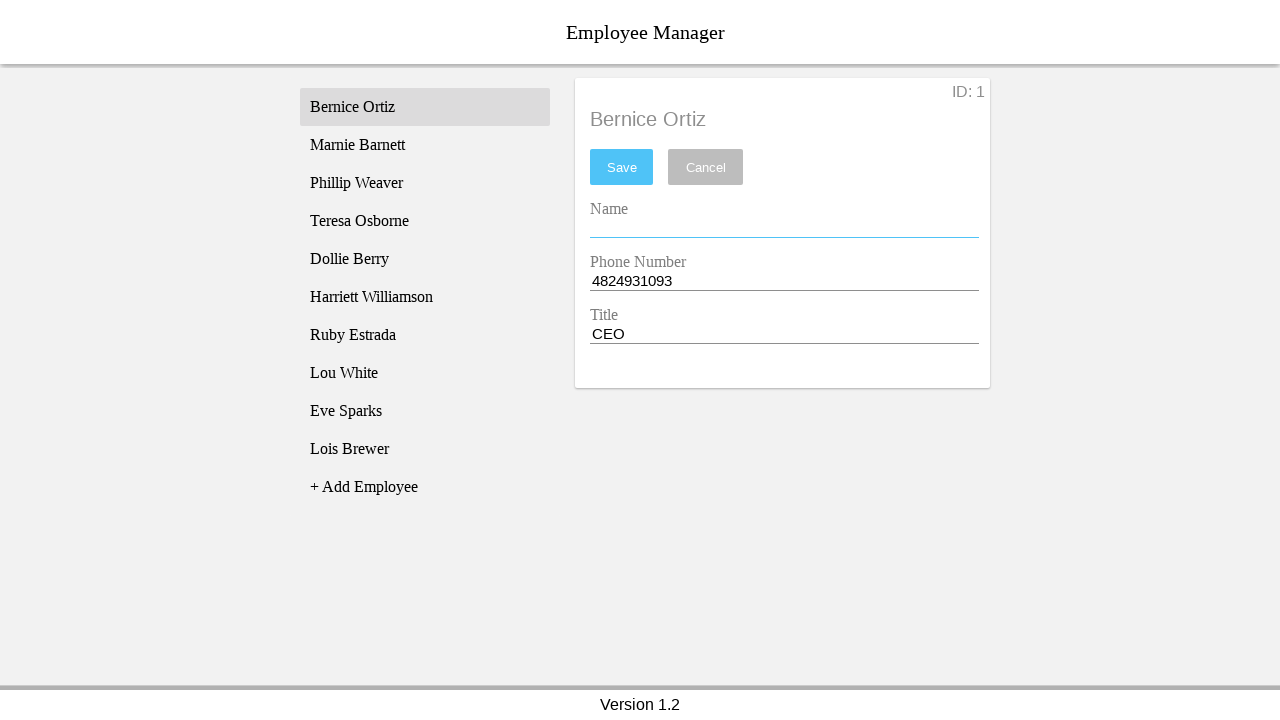

Clicked save button at (622, 167) on #saveBtn
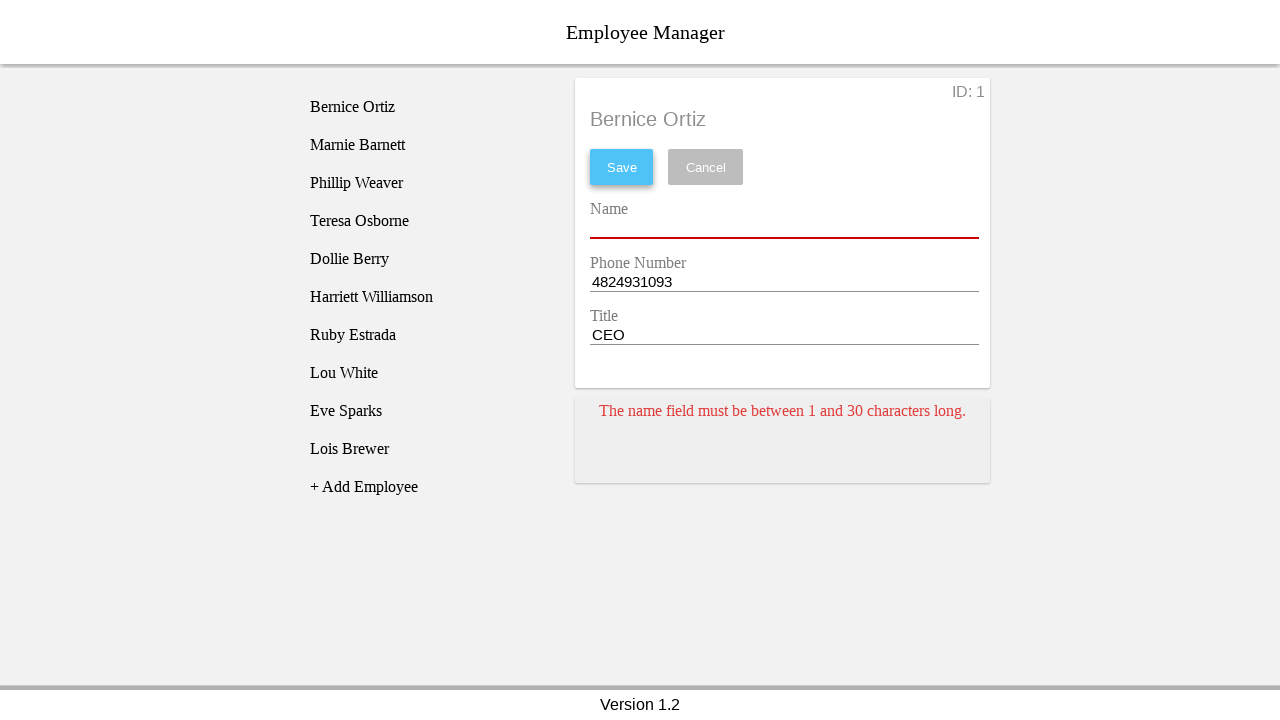

Error card appeared - validation error message displayed for empty name field
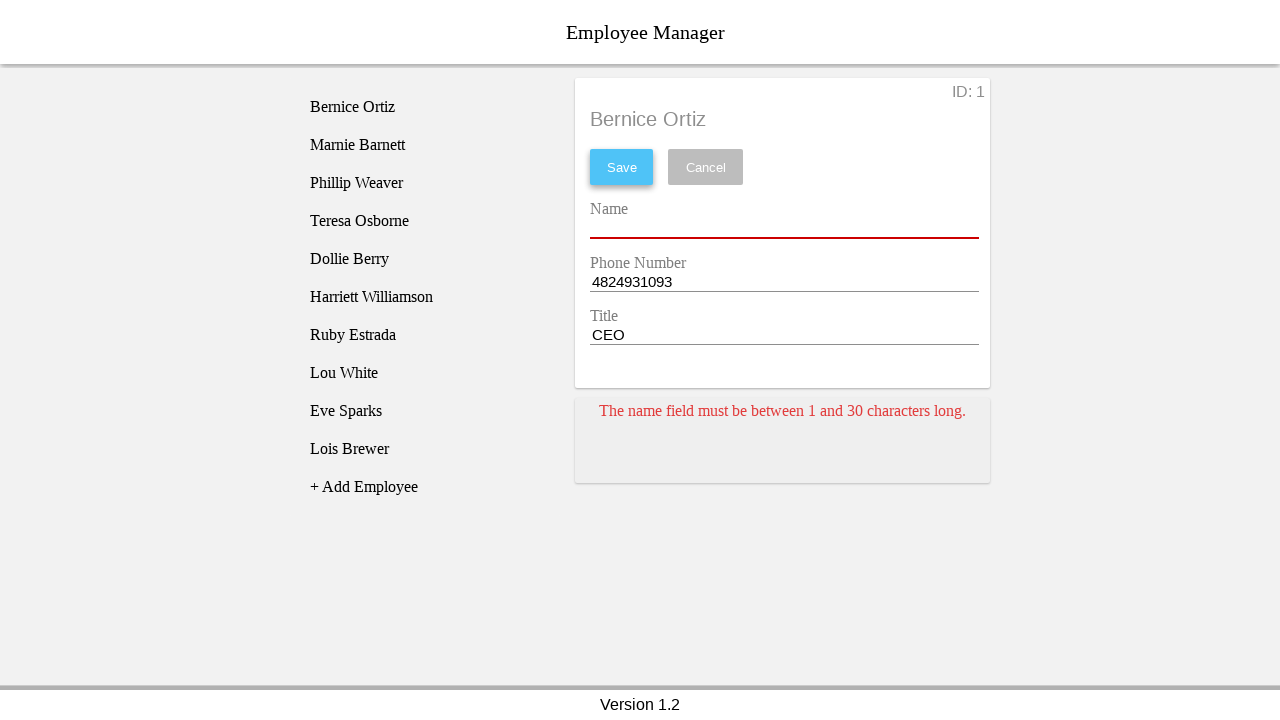

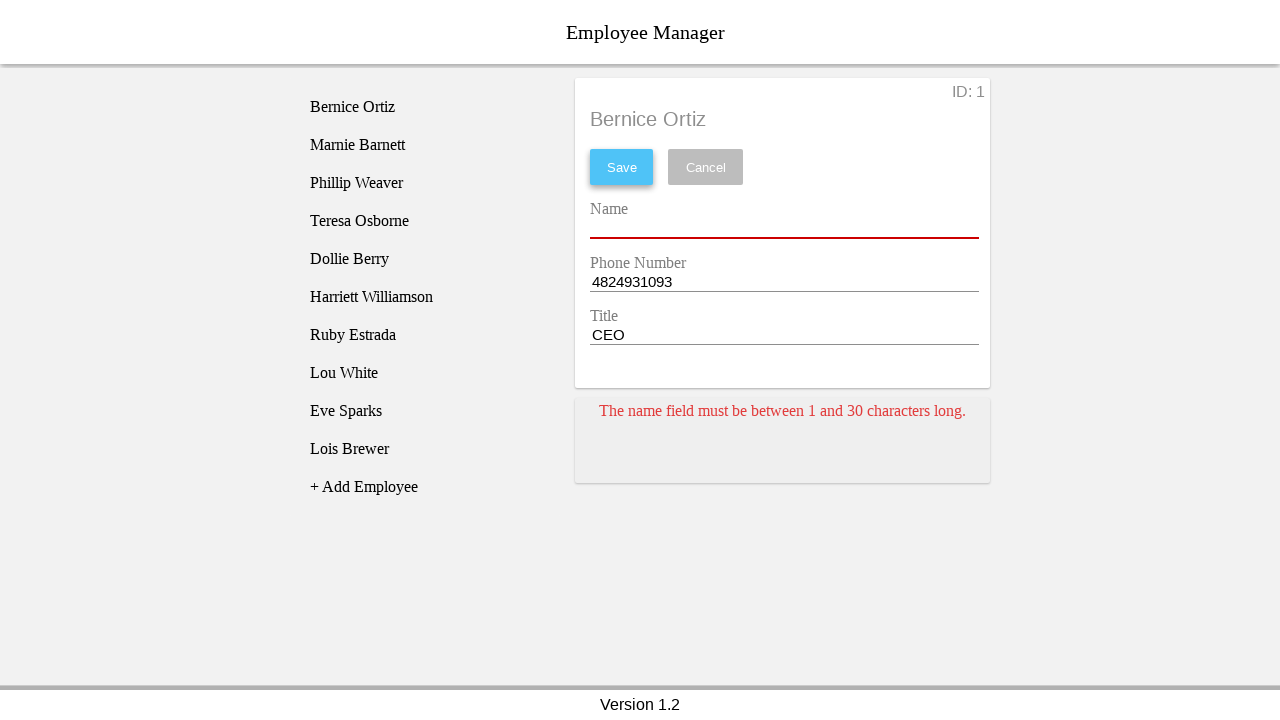